Tests a basic HTML form by filling username, password, text area, toggling checkboxes, selecting radio buttons, selecting multiple values from a multi-select dropdown, clicking a dropdown menu, and scrolling to the submit button.

Starting URL: https://testpages.herokuapp.com/styled/basic-html-form-test.html

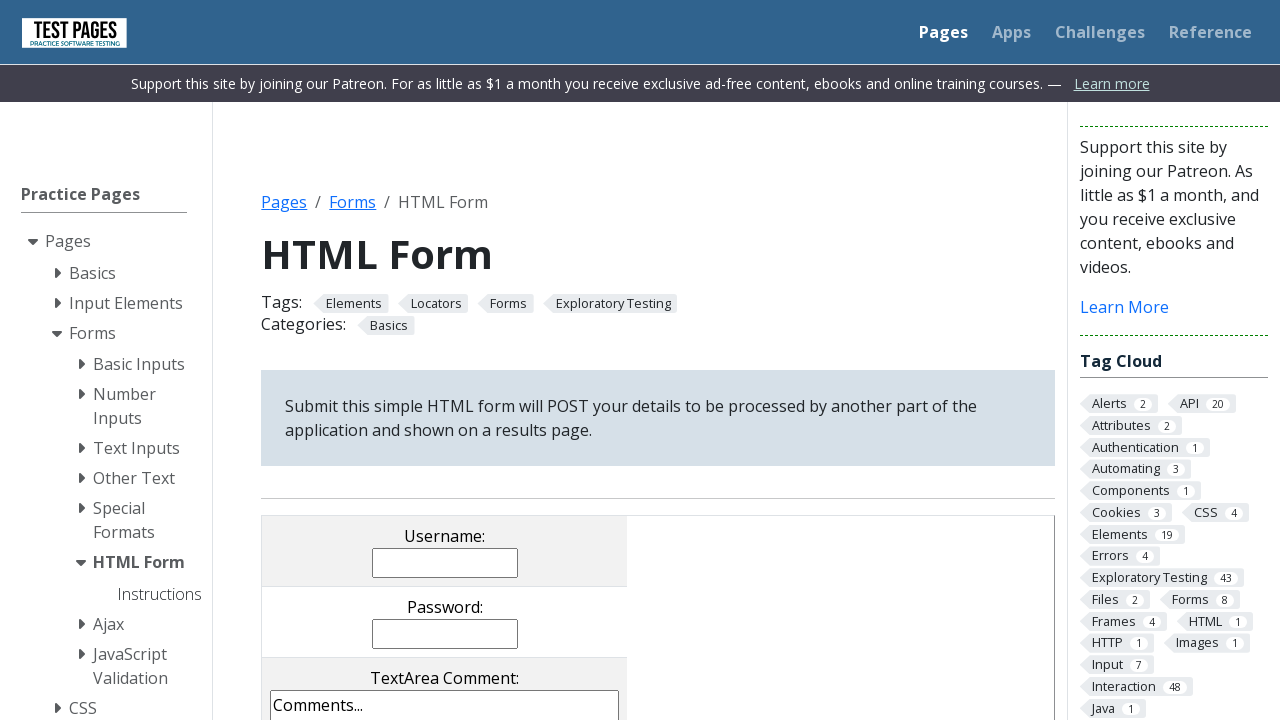

Filled username field with 'John' on input[name='username']
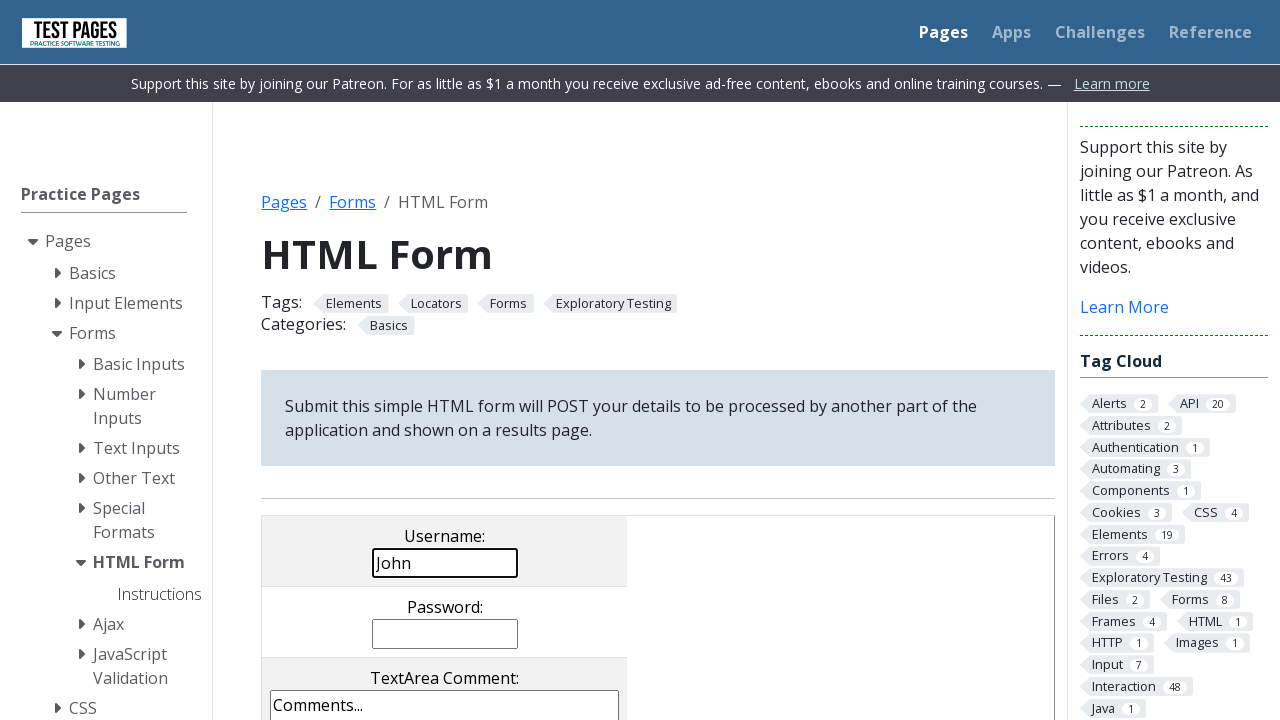

Filled password field with 'securePassword123' on input[type='password']
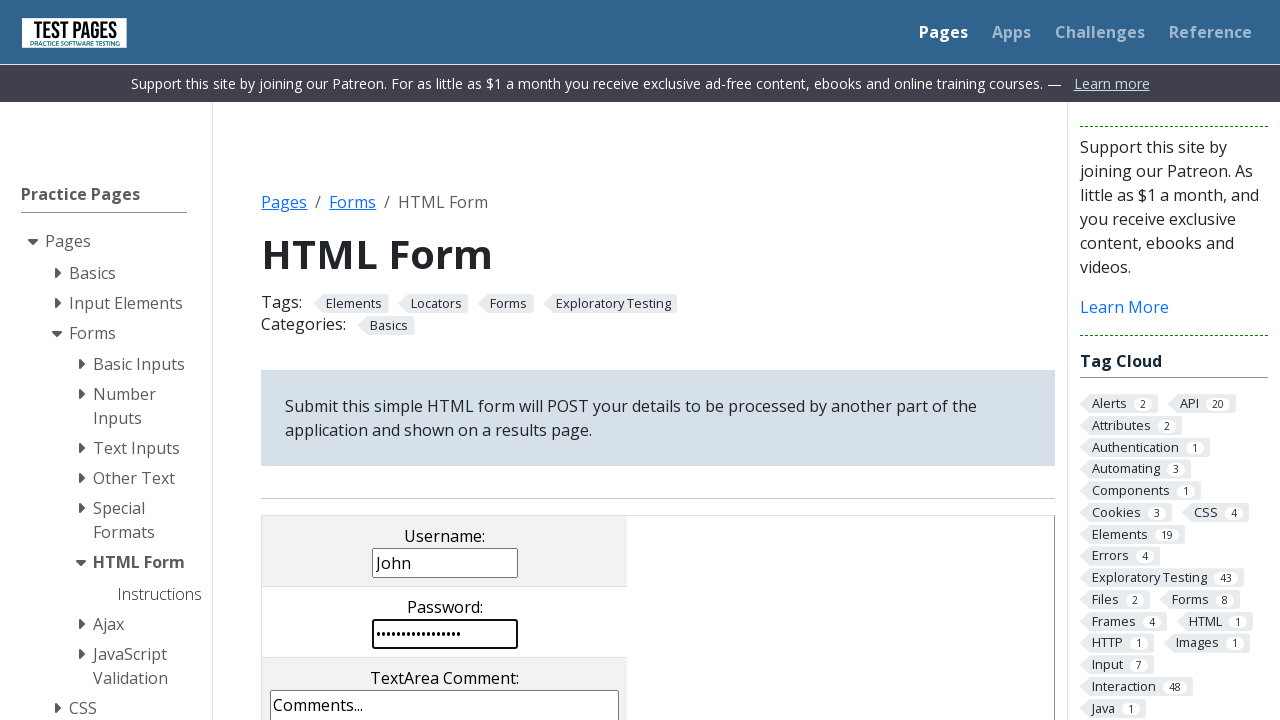

Clicked on comments text area at (445, 646) on textarea[name='comments']
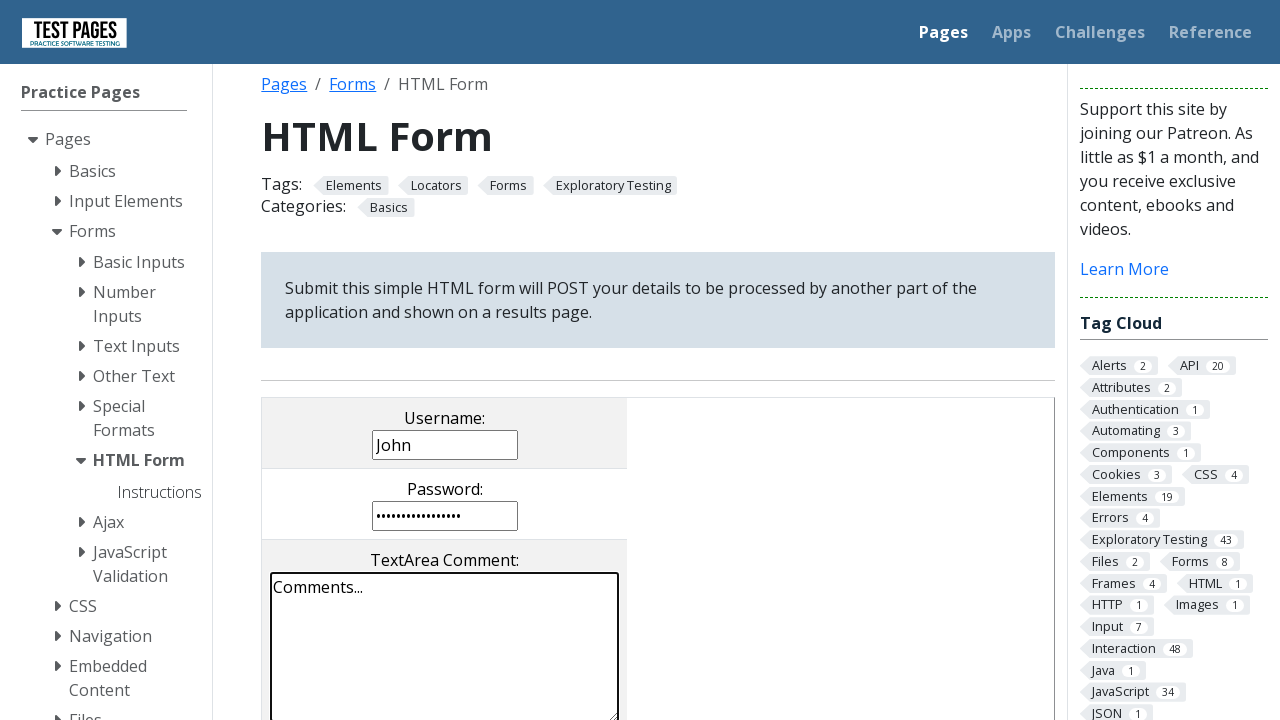

Cleared comments text area on textarea[name='comments']
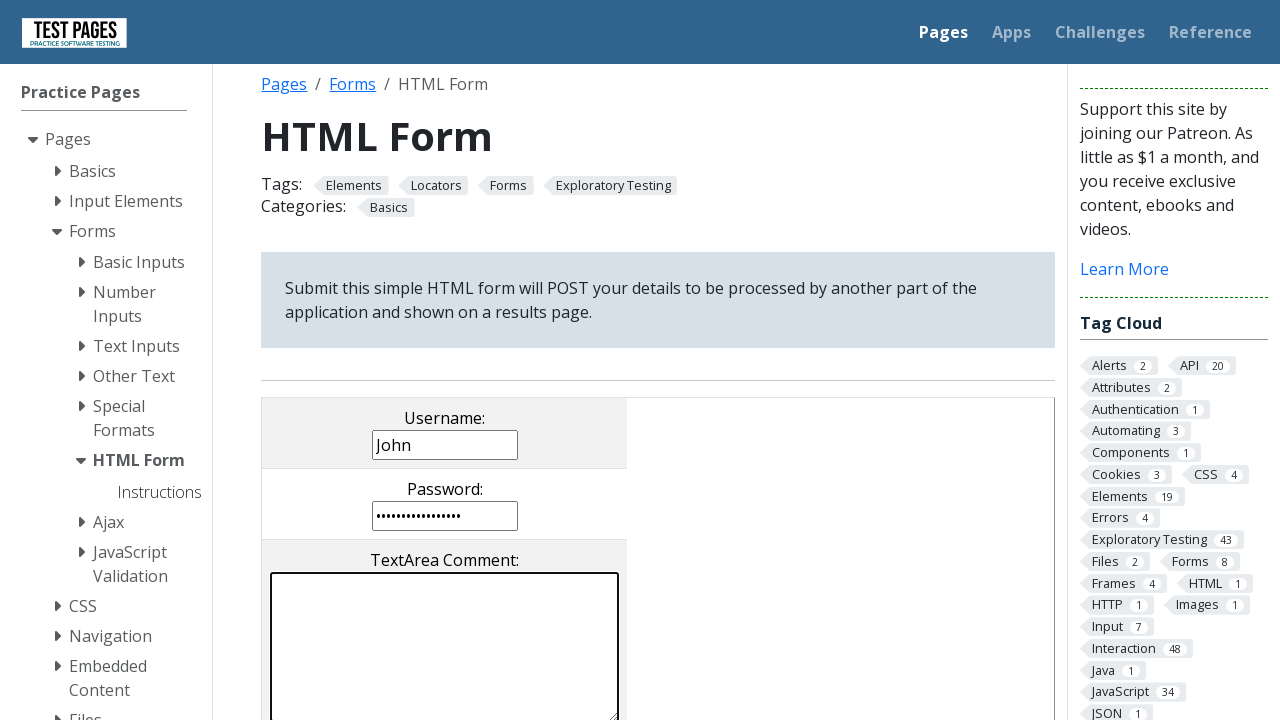

Filled comments text area with 'Ana are mere' on textarea[name='comments']
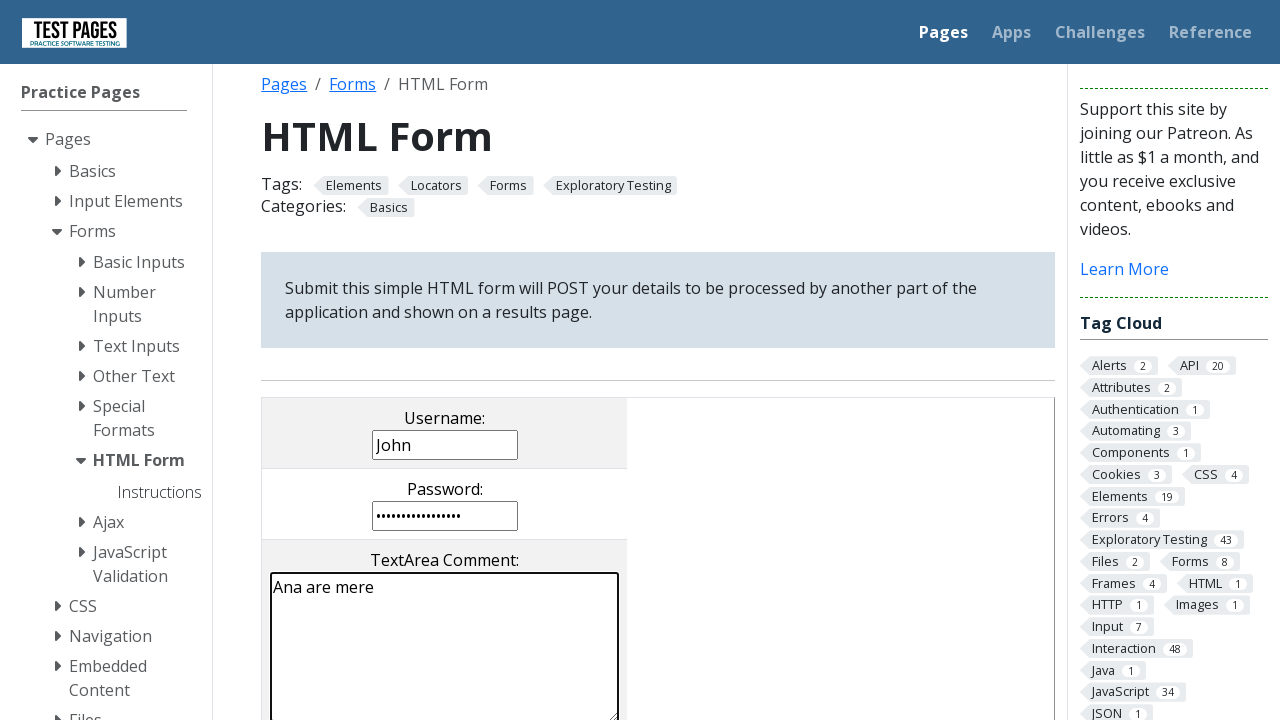

Clicked checkbox 1 at (299, 360) on input[value='cb1']
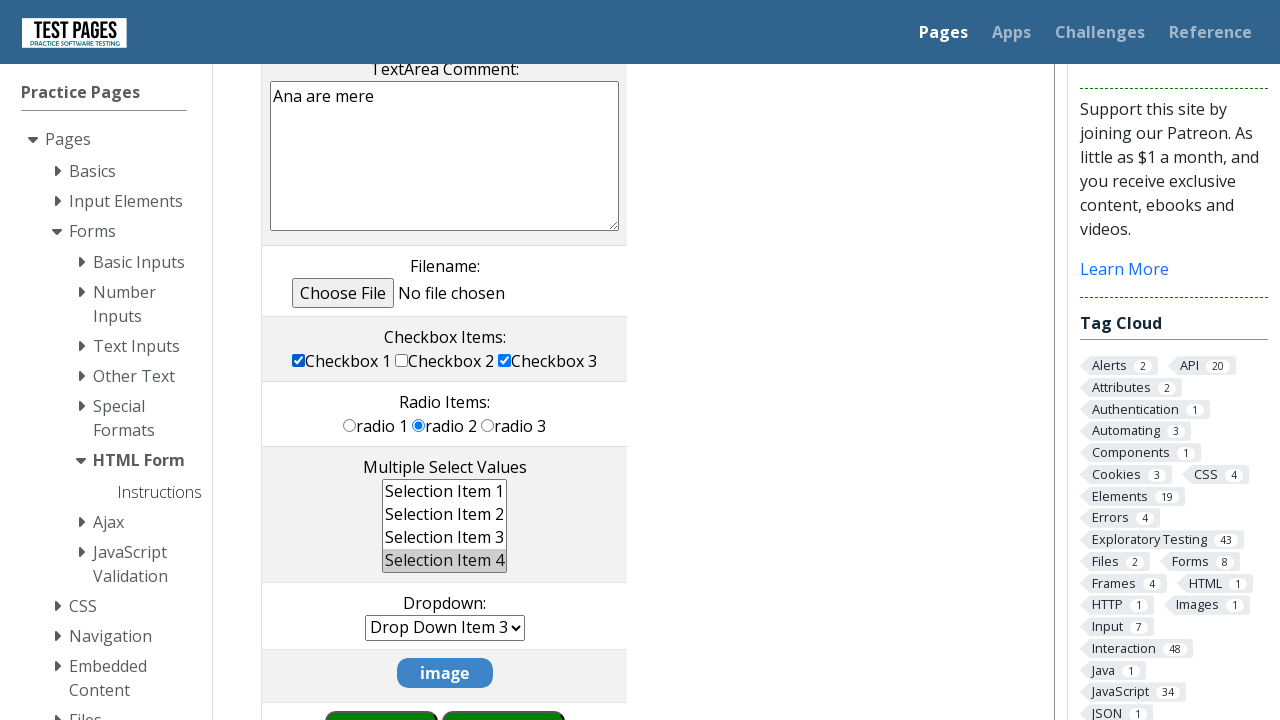

Toggled checkbox 1 off (was checked) at (299, 360) on input[value='cb1']
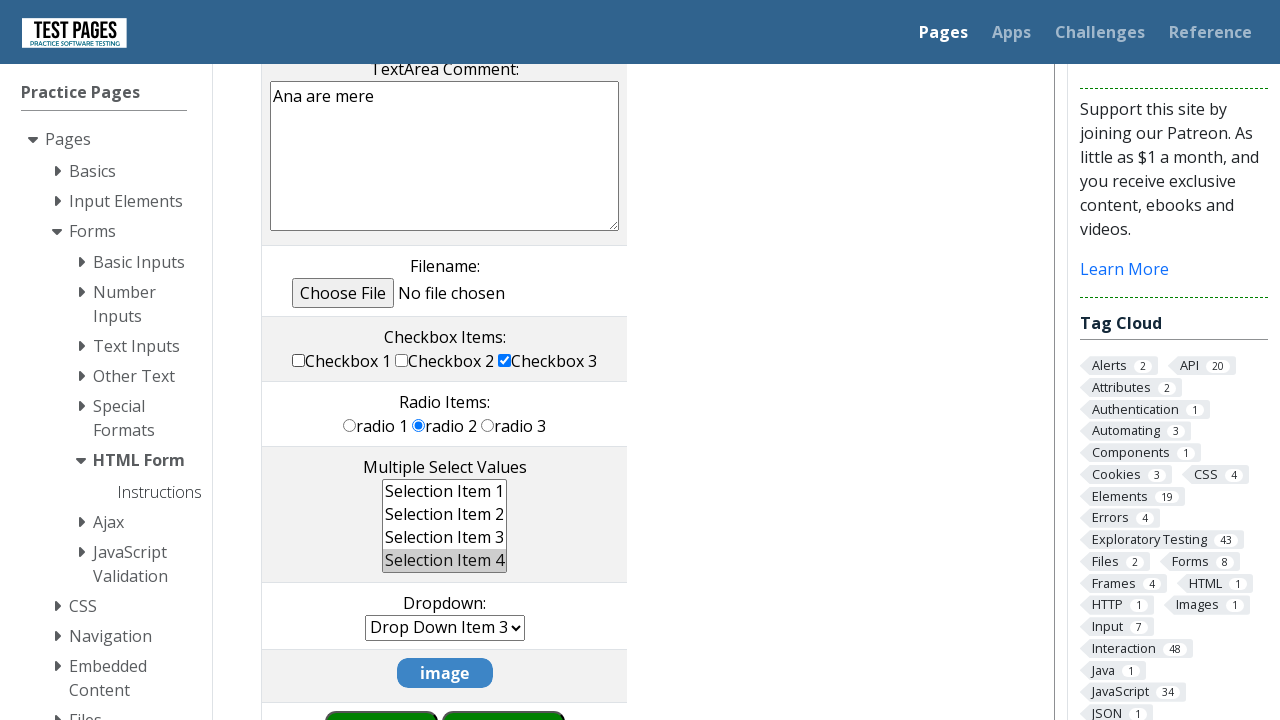

Clicked checkbox 2 at (402, 360) on input[value='cb2']
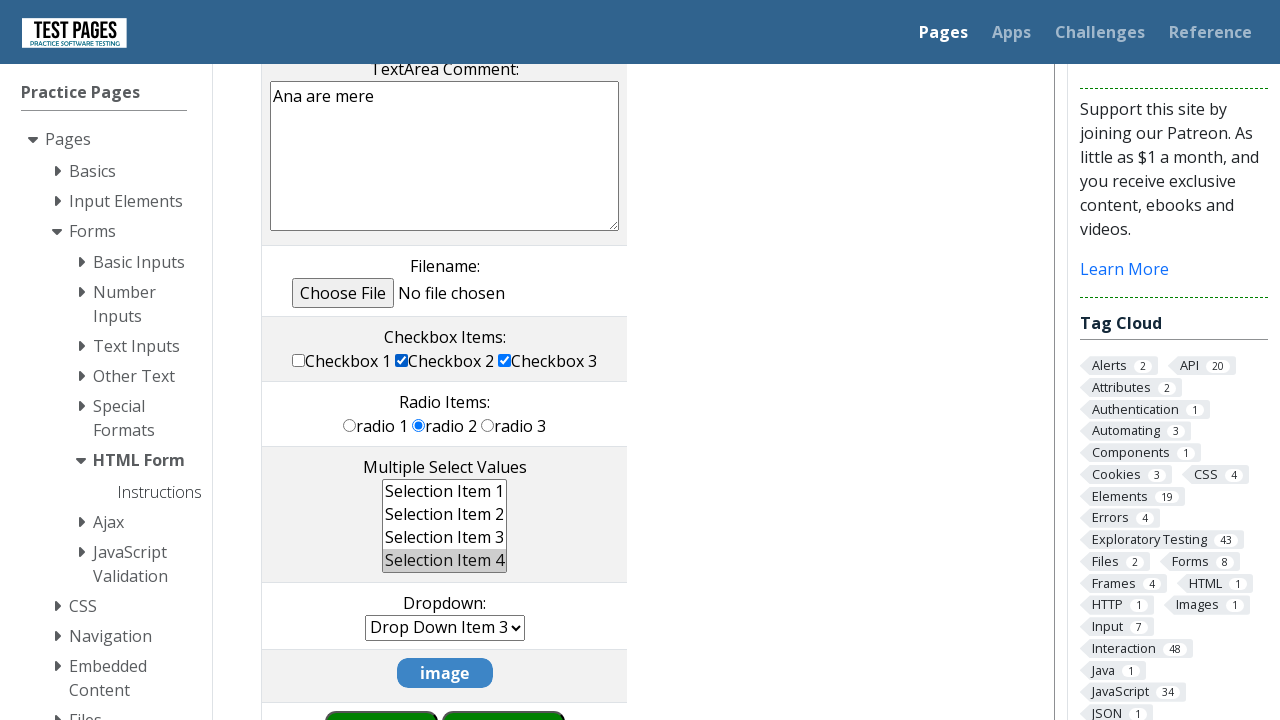

Toggled checkbox 2 again at (402, 360) on input[value='cb2']
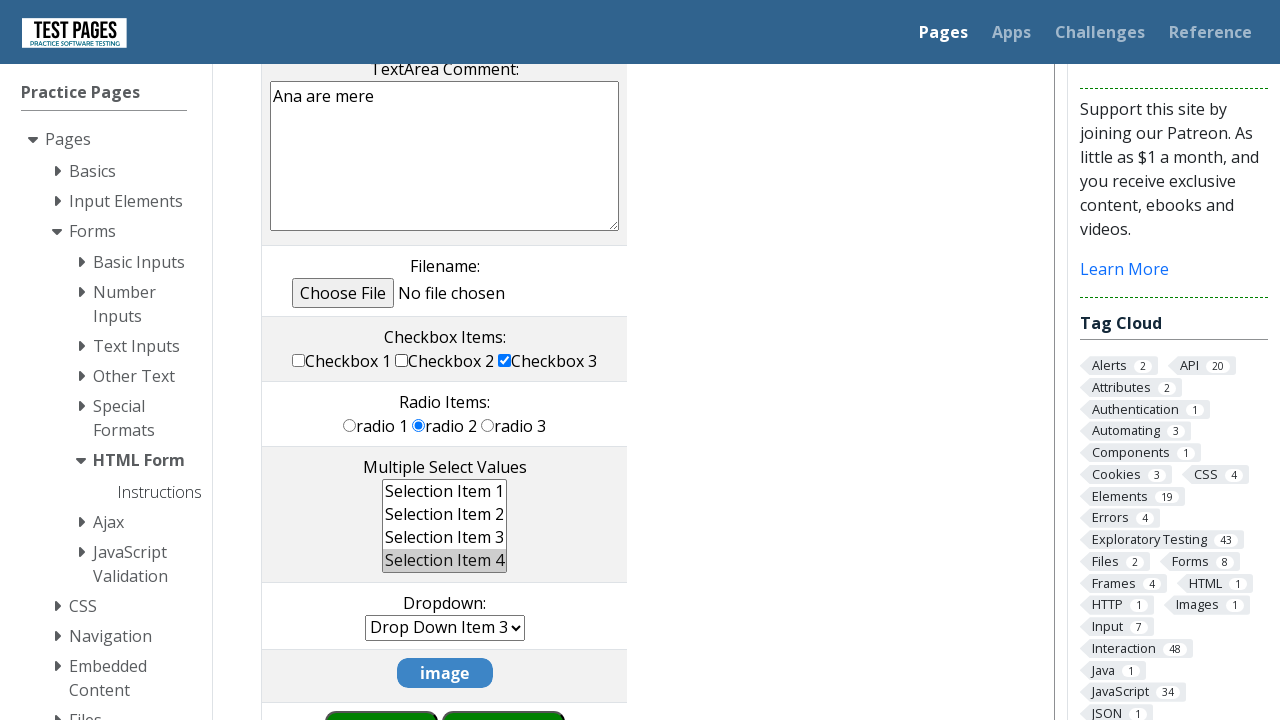

Selected radio button 1 at (350, 425) on input[value='rd1']
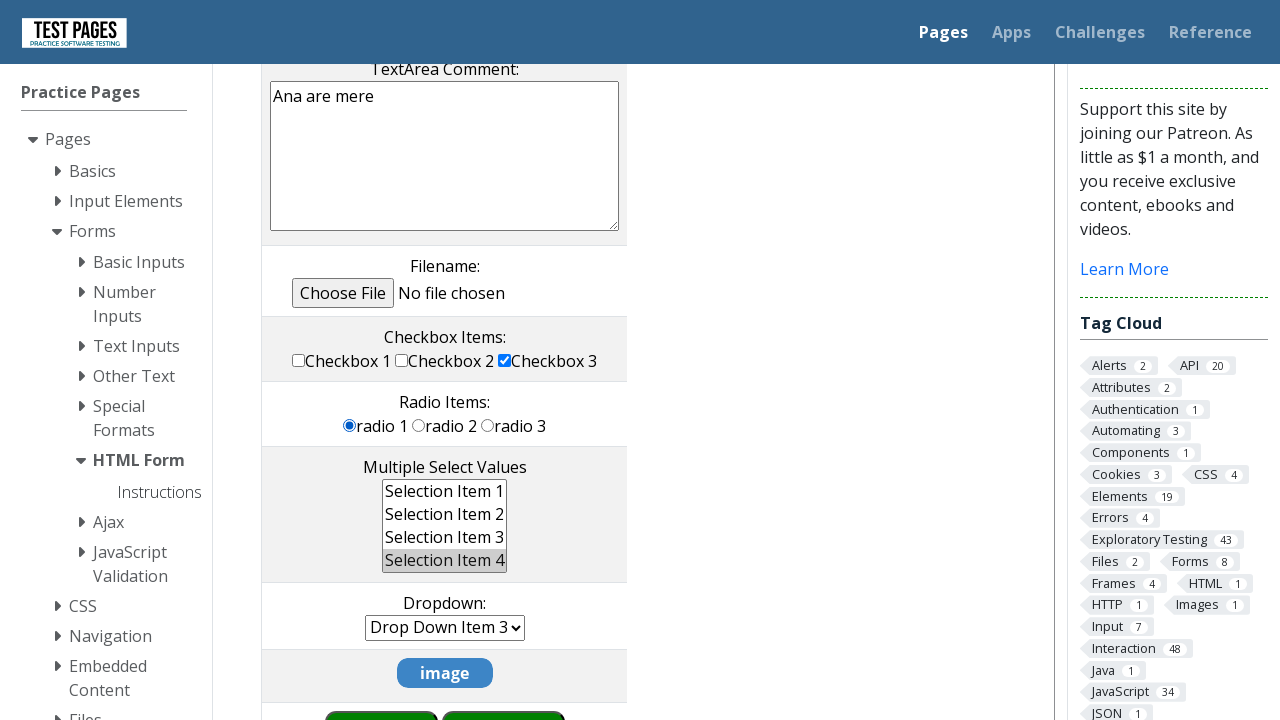

Selected radio button 3 at (488, 425) on input[value='rd3']
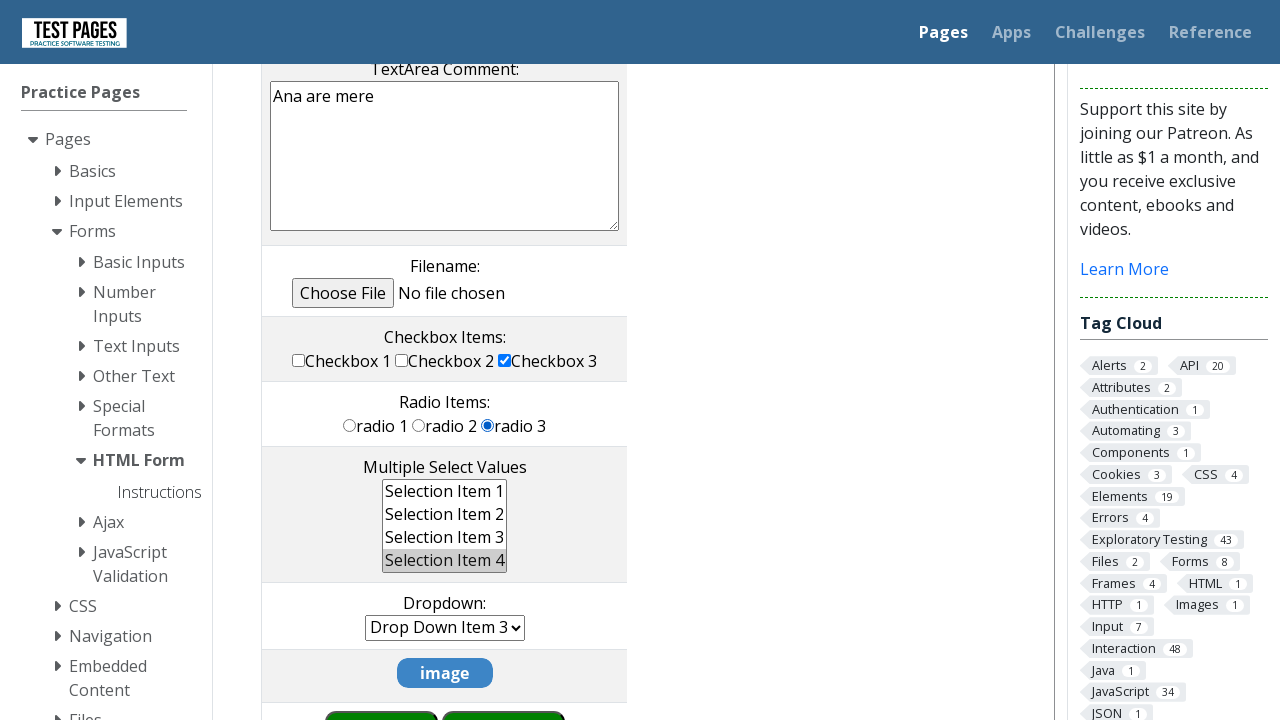

Deselected all options in multi-select dropdown on select[name='multipleselect[]']
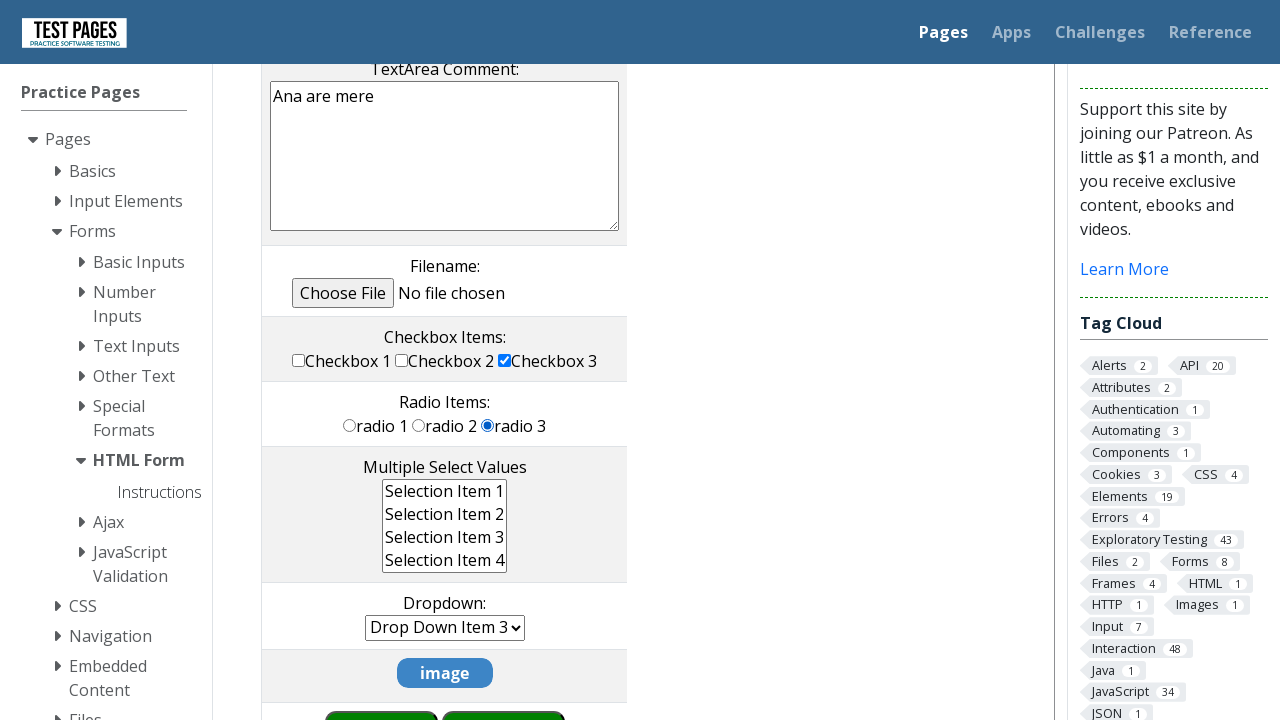

Selected options ms1, ms2, ms3 in multi-select dropdown on select[name='multipleselect[]']
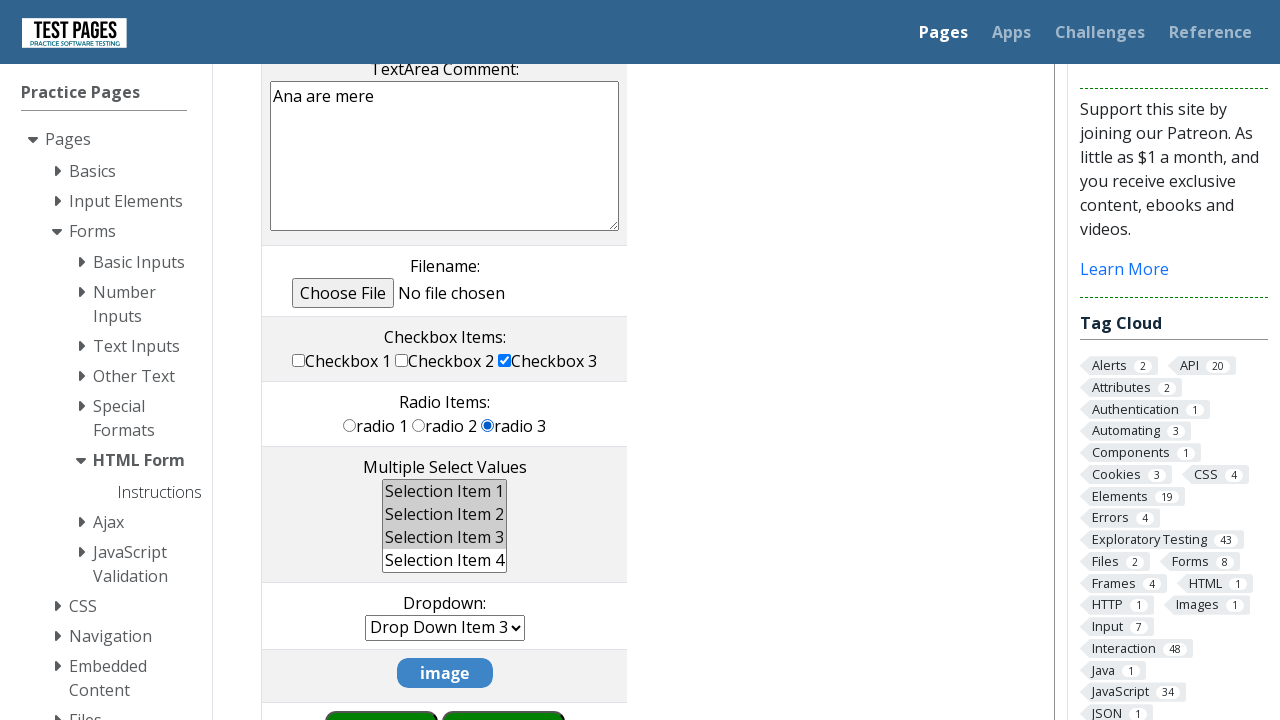

Clicked dropdown menu at (445, 628) on select[name='dropdown']
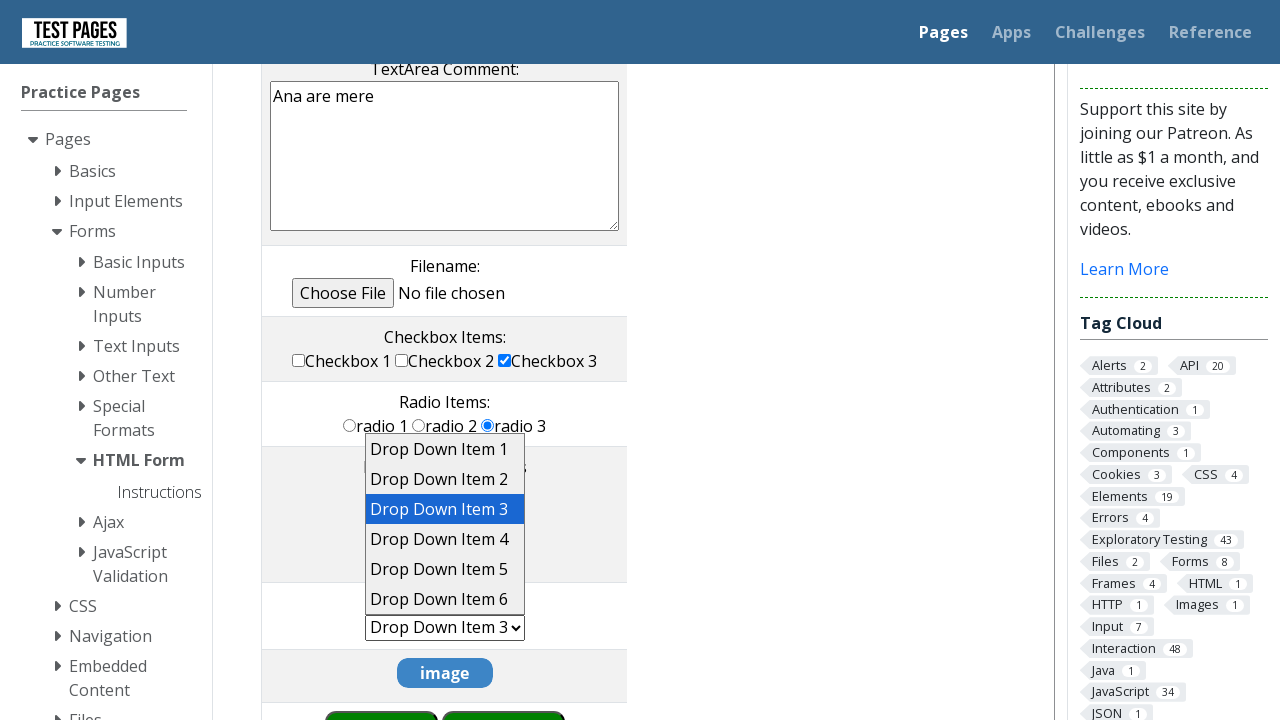

Scrolled to submit button
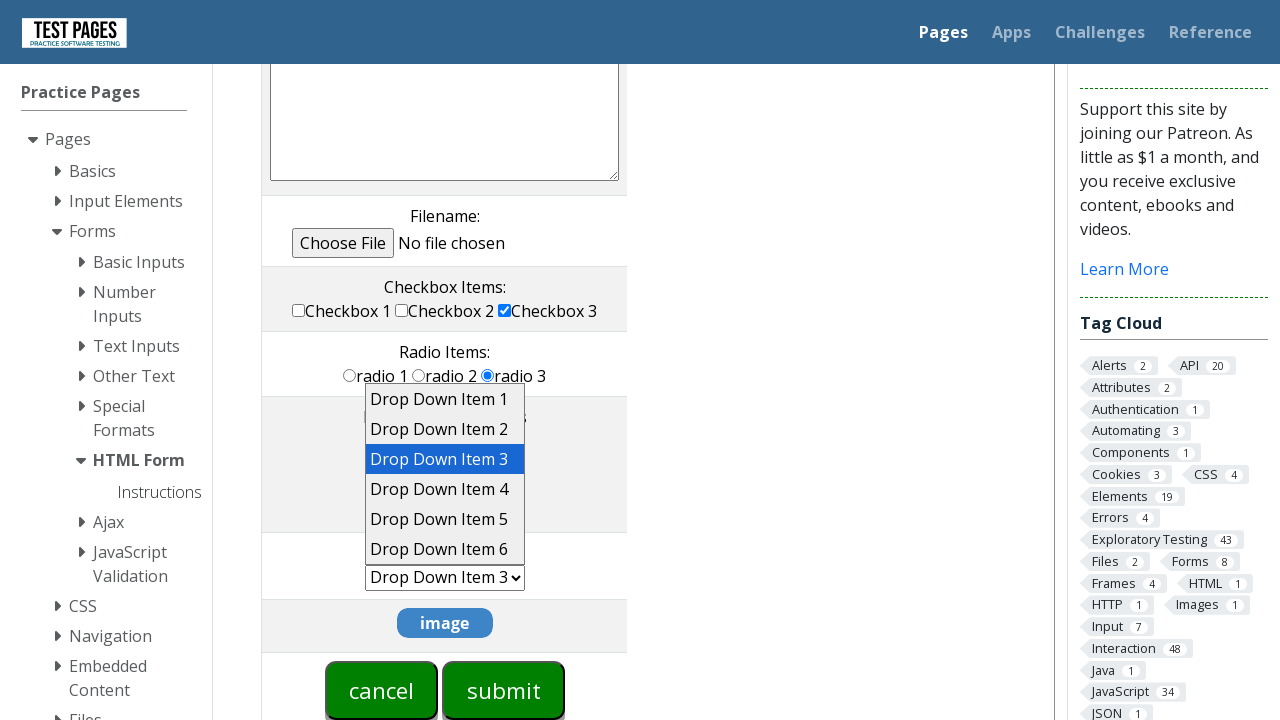

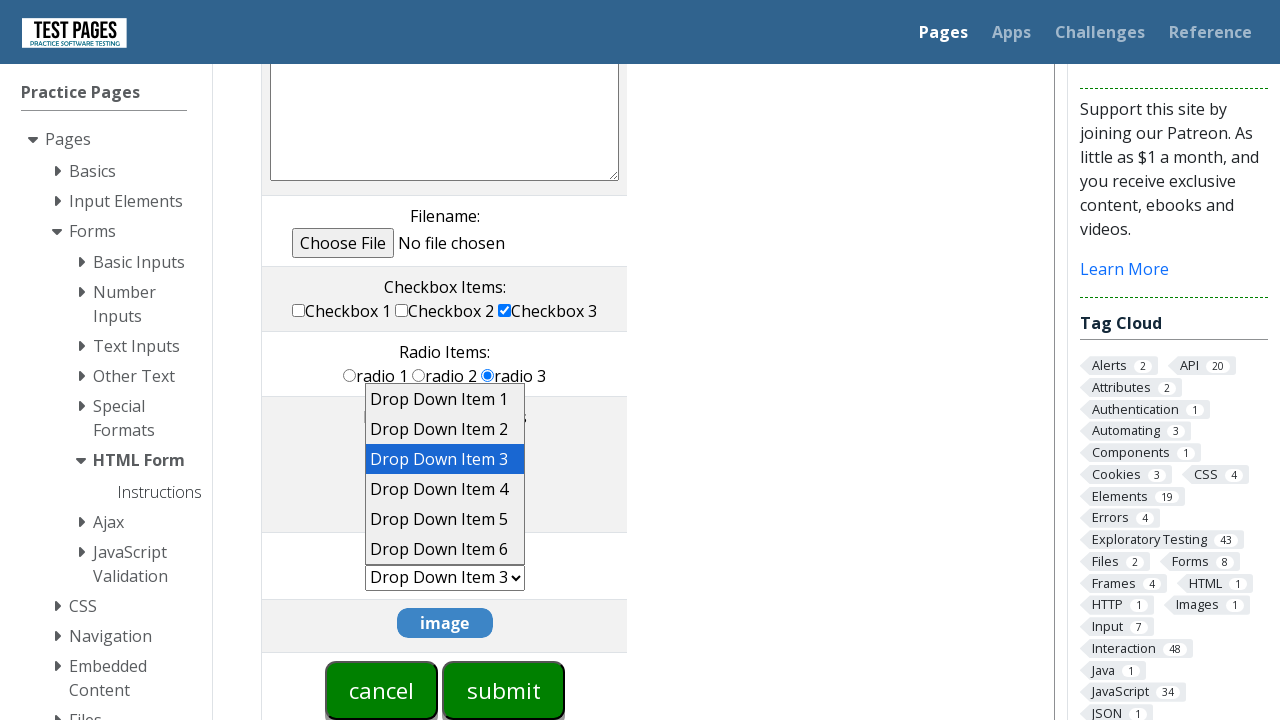